Fills the text box form multiple times in a loop with different user credentials and submits after each iteration

Starting URL: https://demoqa.com/text-box

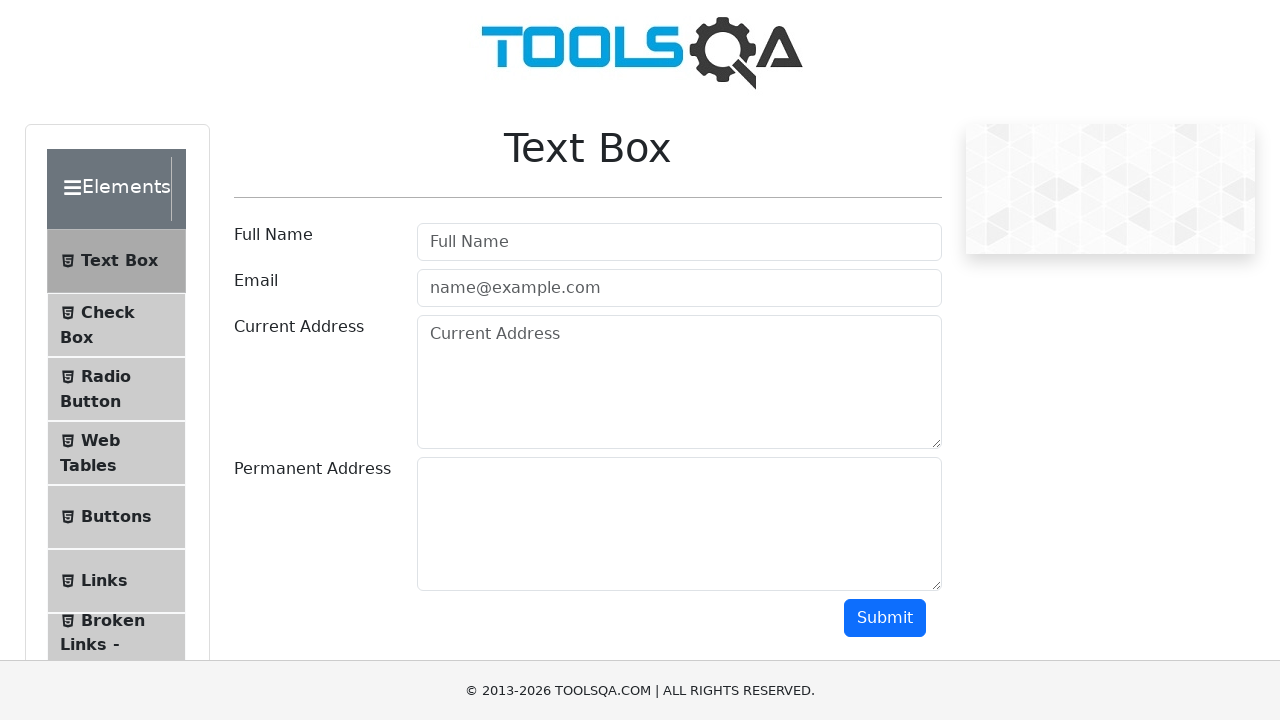

Filled full name field with 'Alice Smith' on #userName-wrapper input
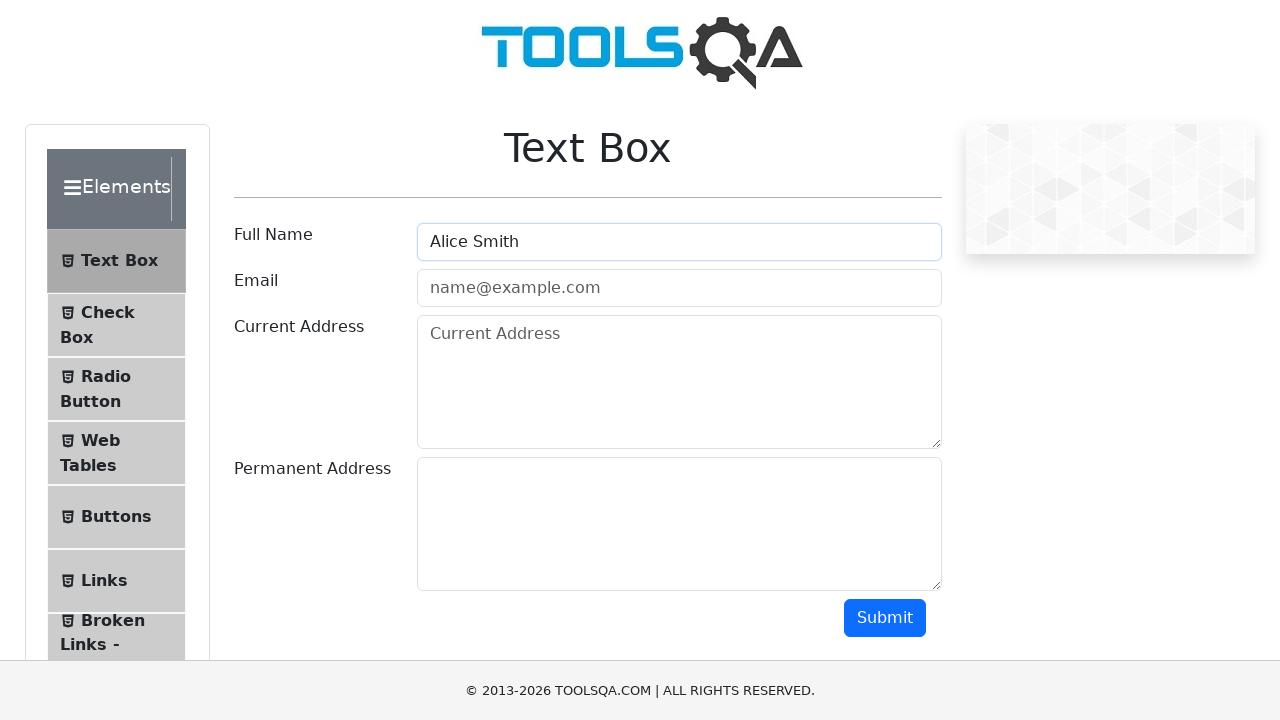

Filled email field with 'alice.smith@example.com' on #userEmail-wrapper input
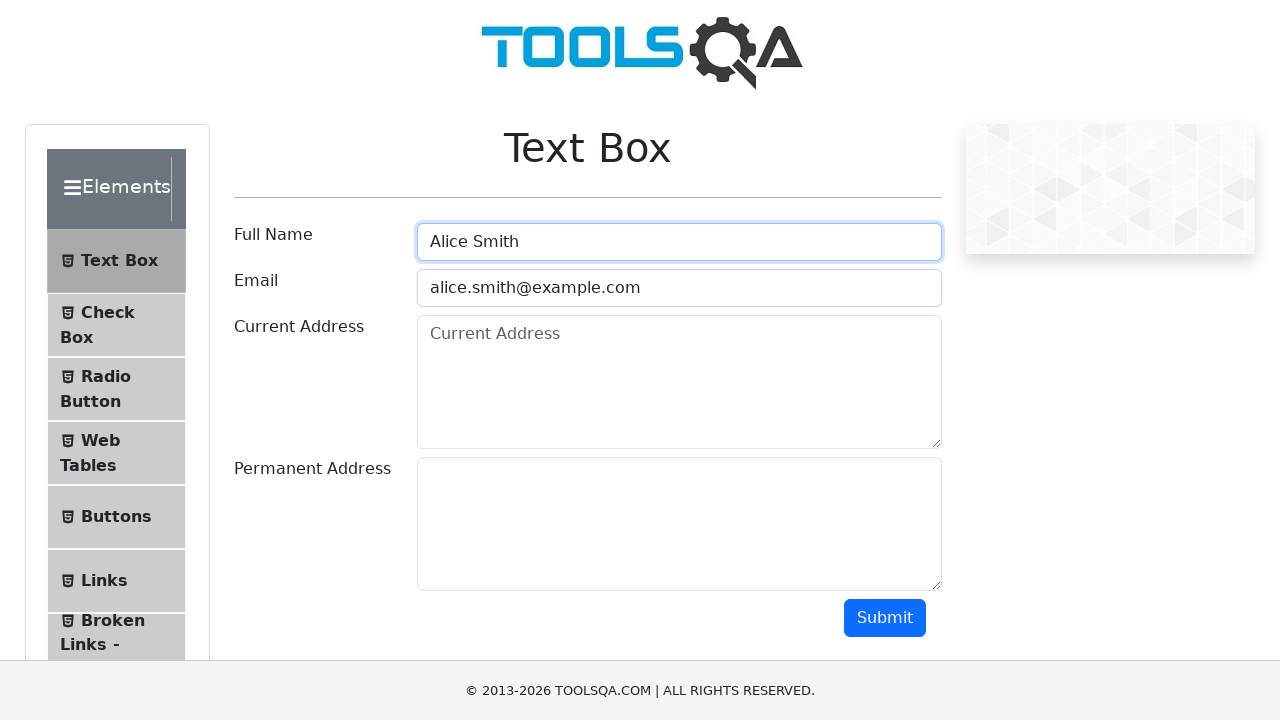

Filled current address field with '789 Pine Road, Chicago, IL 60601' on #currentAddress-wrapper textarea
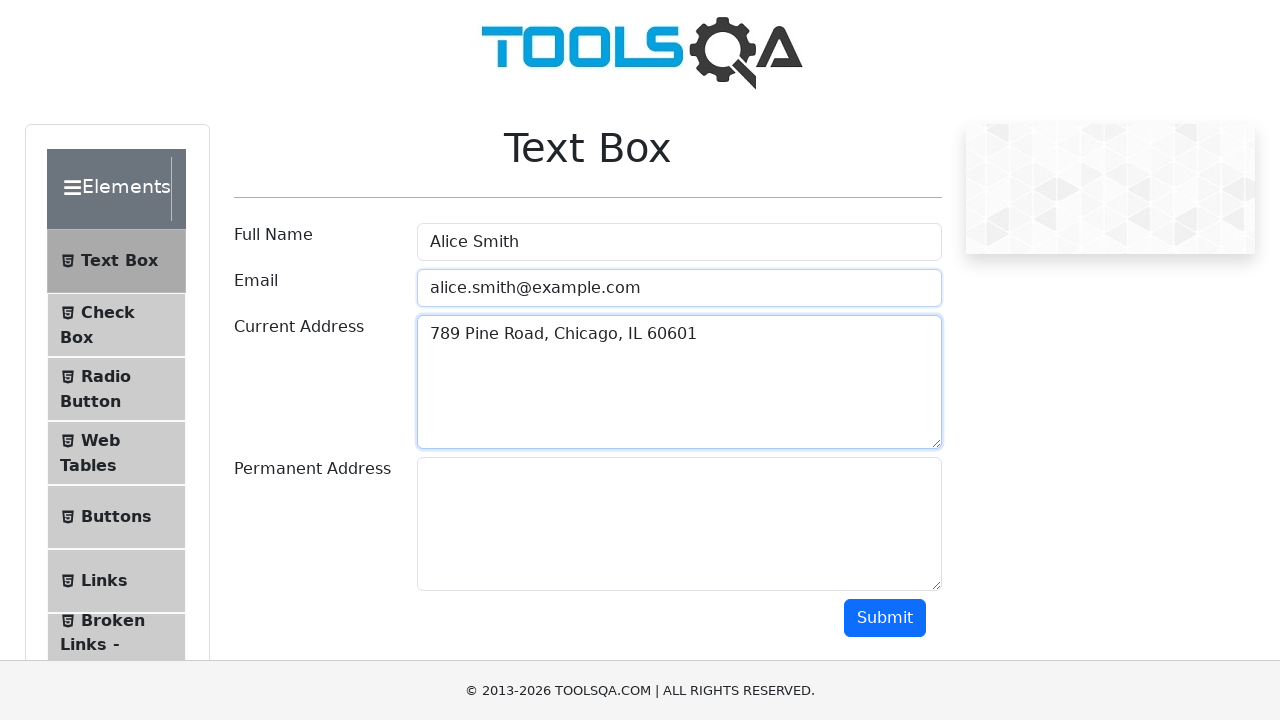

Filled permanent address field with '321 Elm Street, Chicago, IL 60602' on #permanentAddress-wrapper textarea
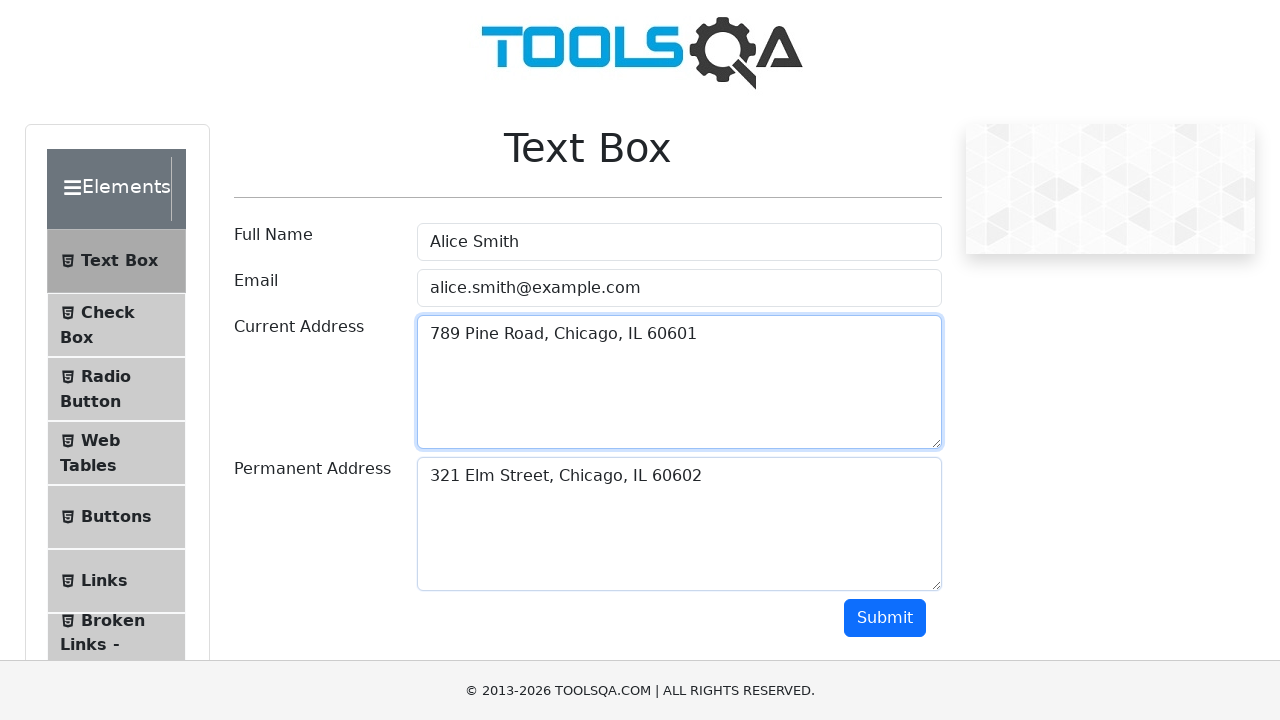

Clicked Submit button to submit form at (885, 618) on button >> internal:has-text="Submit"i
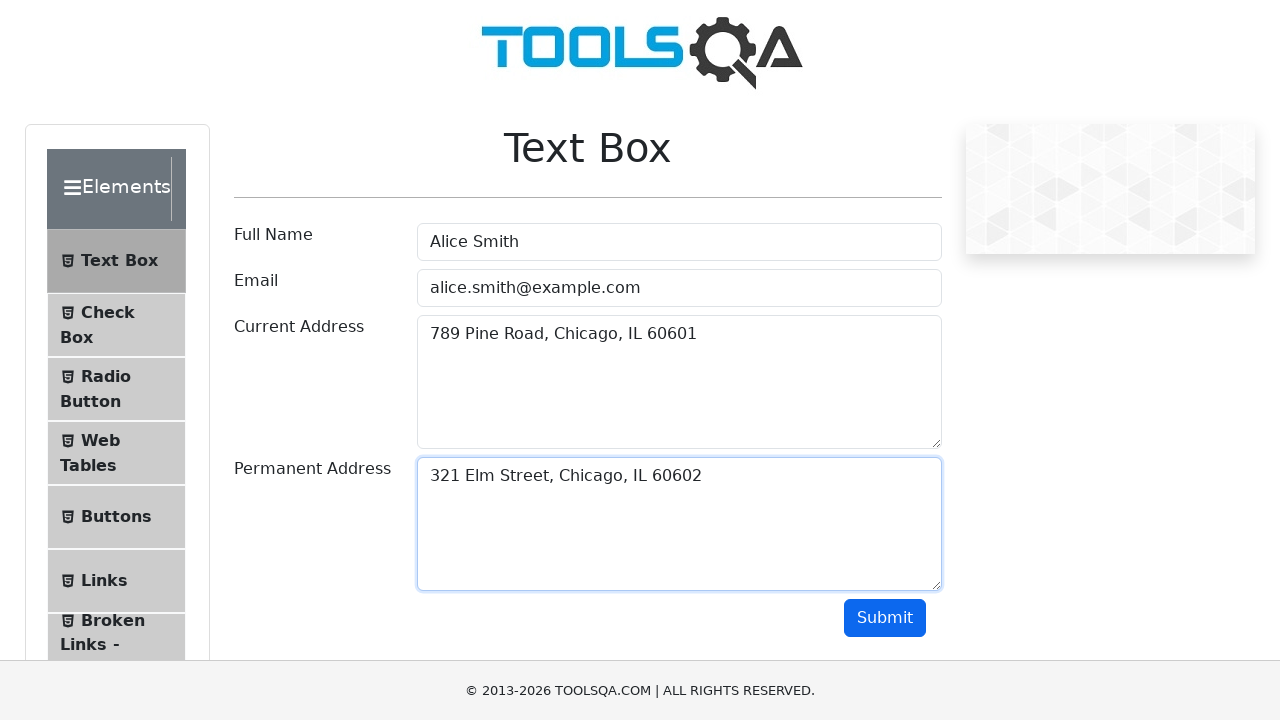

Waited 1 second before next iteration
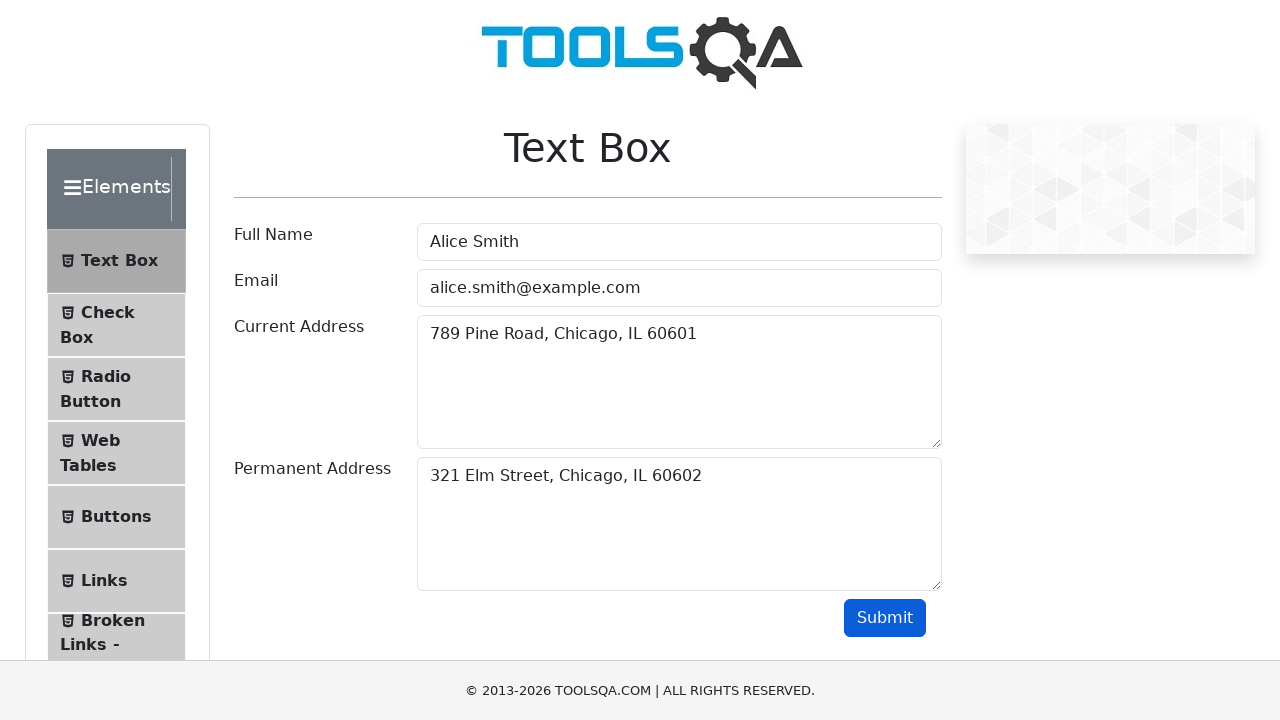

Filled full name field with 'Bob Johnson' on #userName-wrapper input
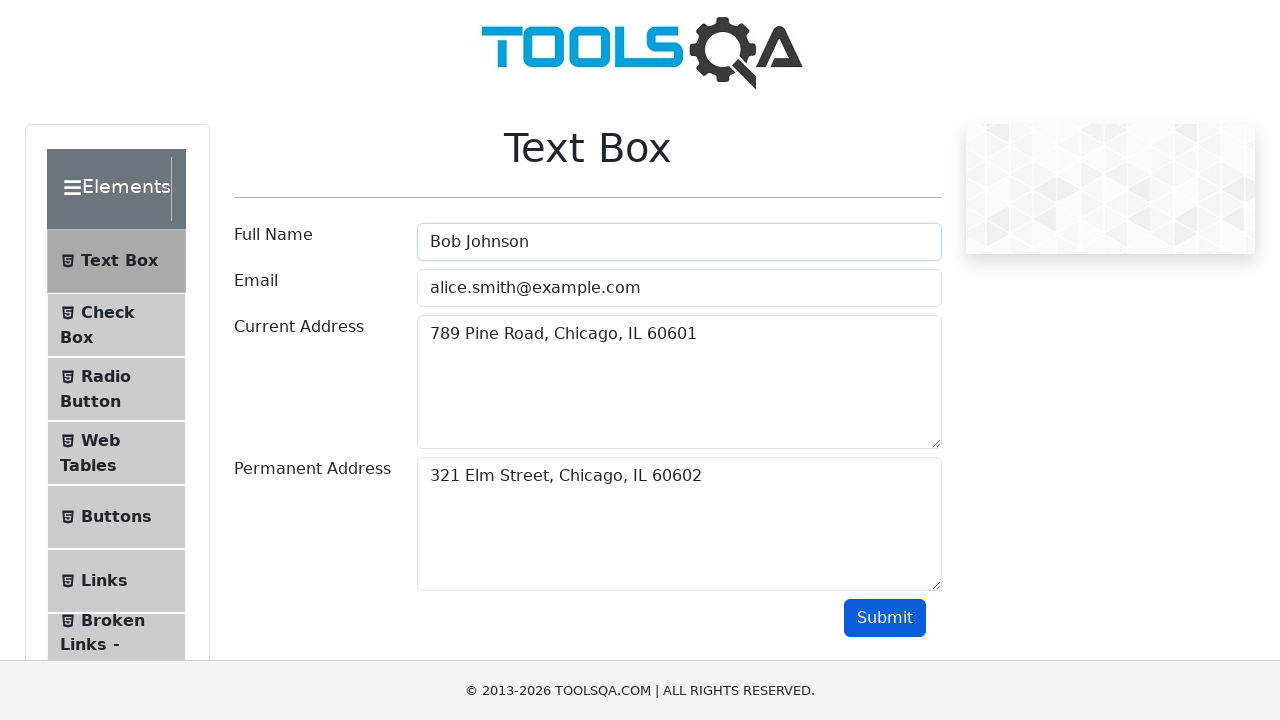

Filled email field with 'bob.johnson@testmail.org' on #userEmail-wrapper input
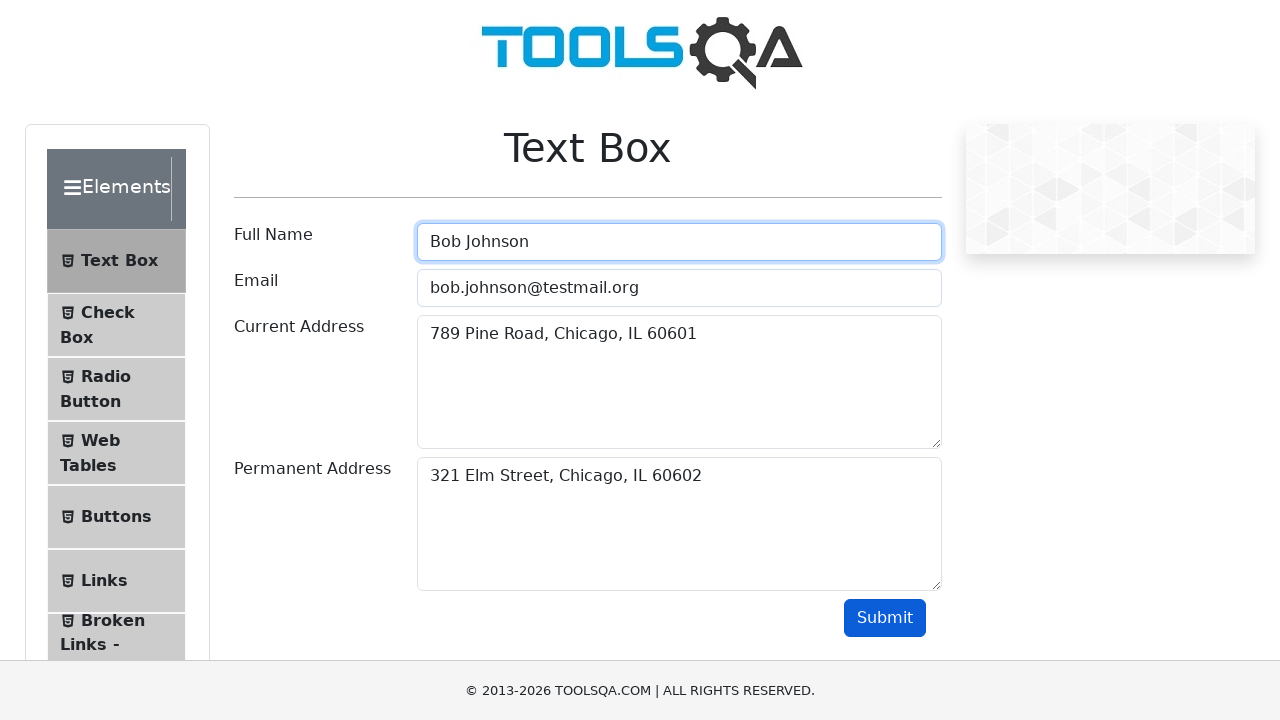

Filled current address field with '555 Cedar Lane, Miami, FL 33101' on #currentAddress-wrapper textarea
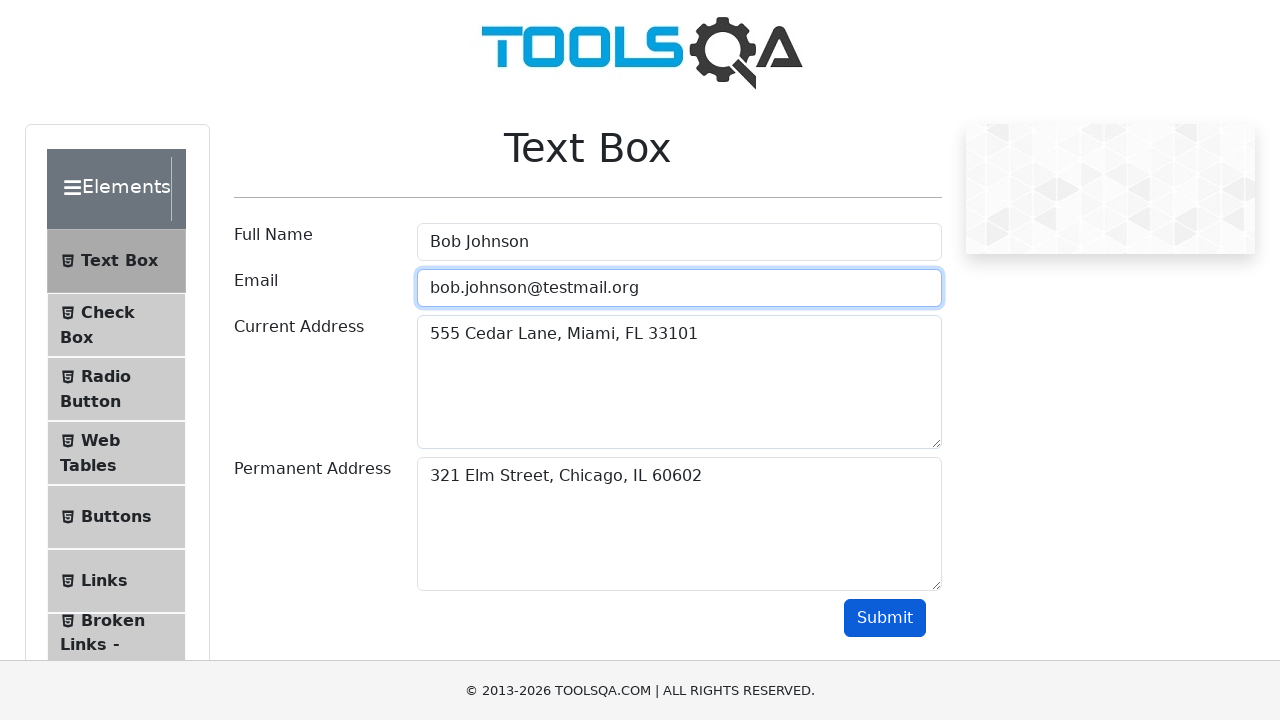

Filled permanent address field with '777 Maple Drive, Miami, FL 33102' on #permanentAddress-wrapper textarea
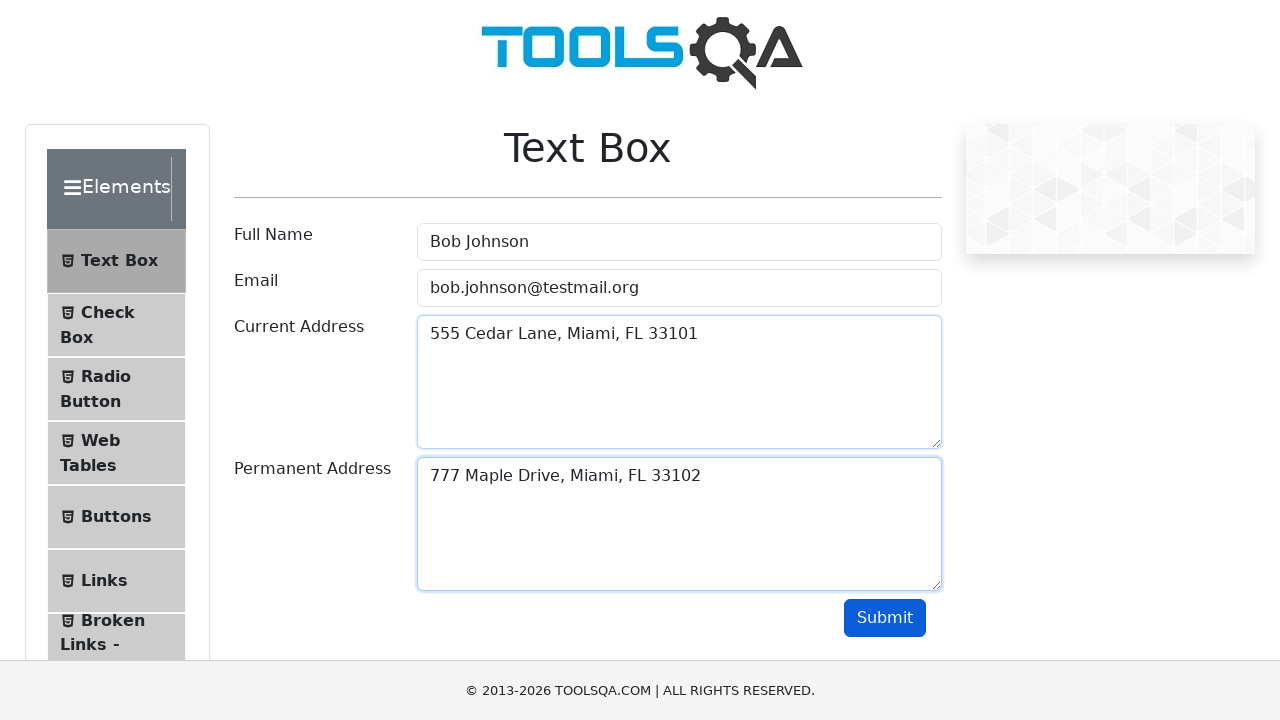

Clicked Submit button to submit form at (885, 618) on button >> internal:has-text="Submit"i
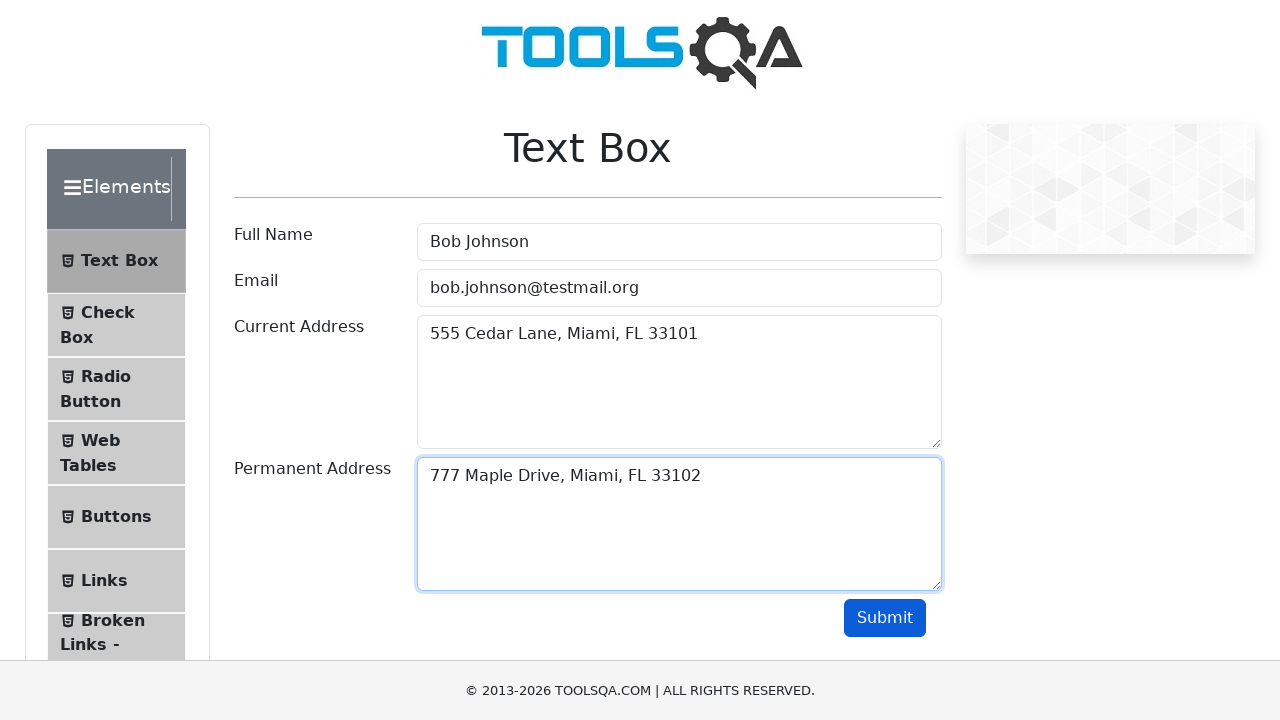

Waited 1 second before next iteration
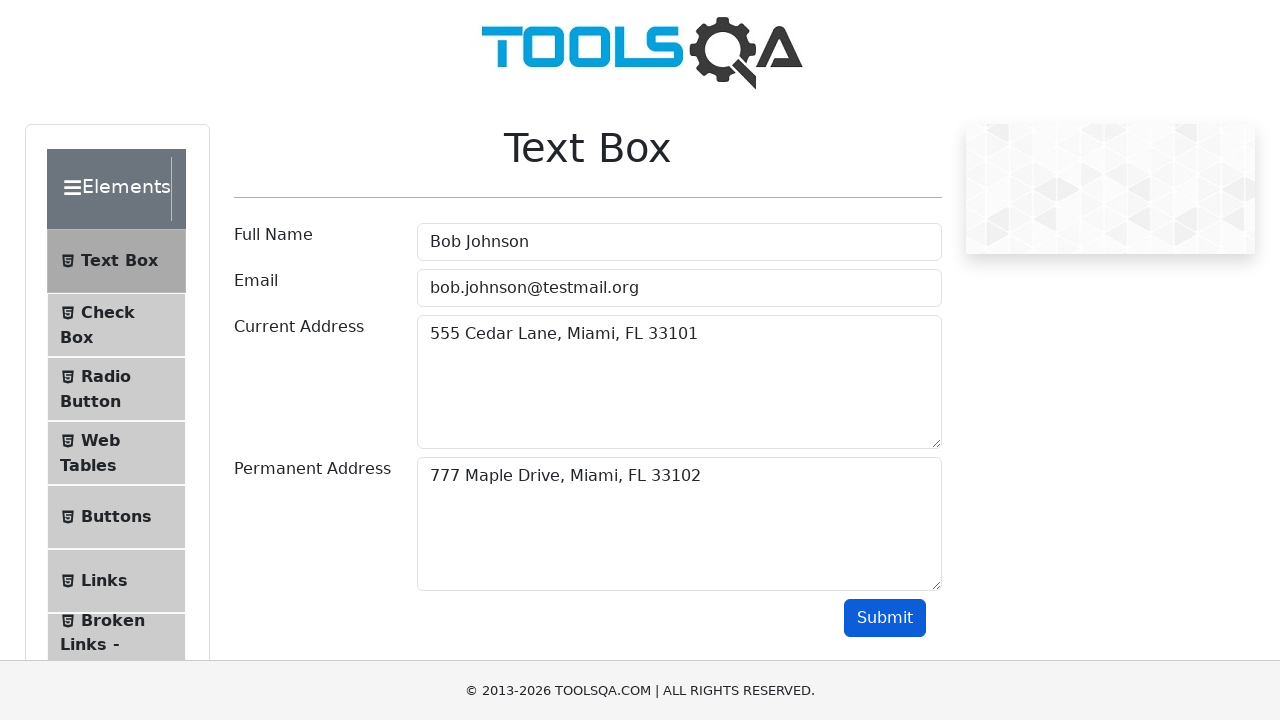

Filled full name field with 'Carol Williams' on #userName-wrapper input
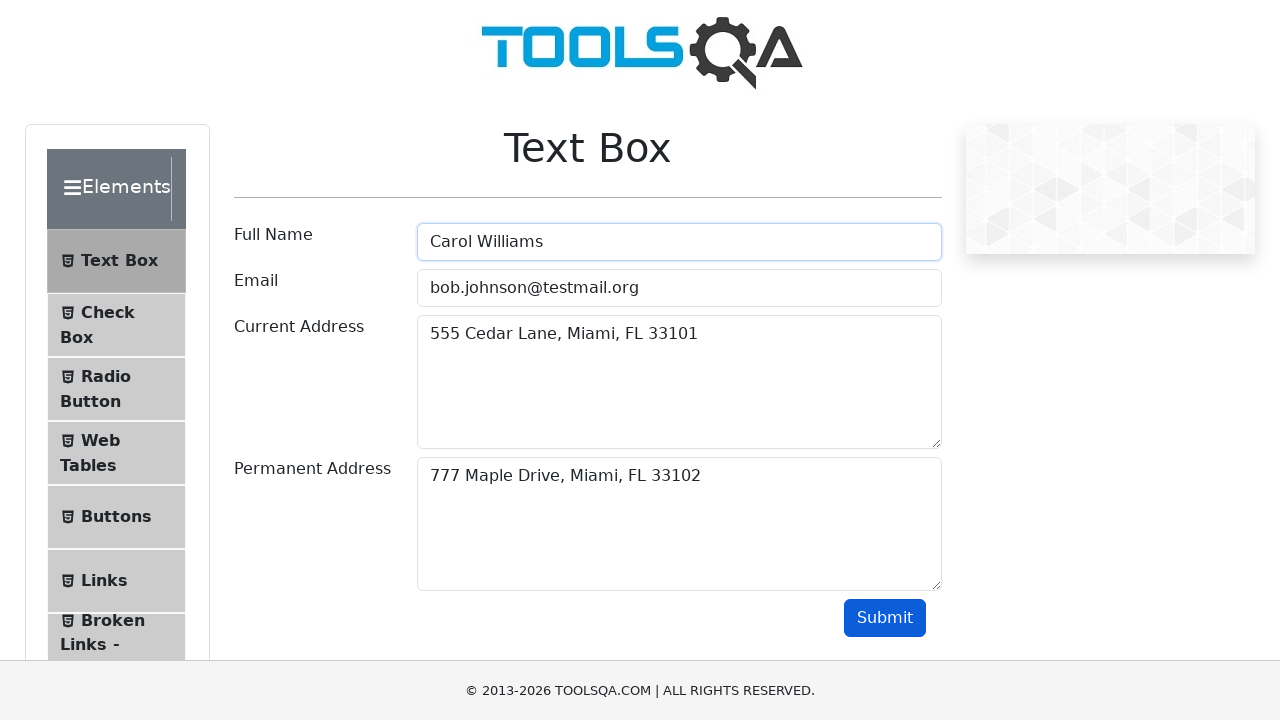

Filled email field with 'carol.w@demo.net' on #userEmail-wrapper input
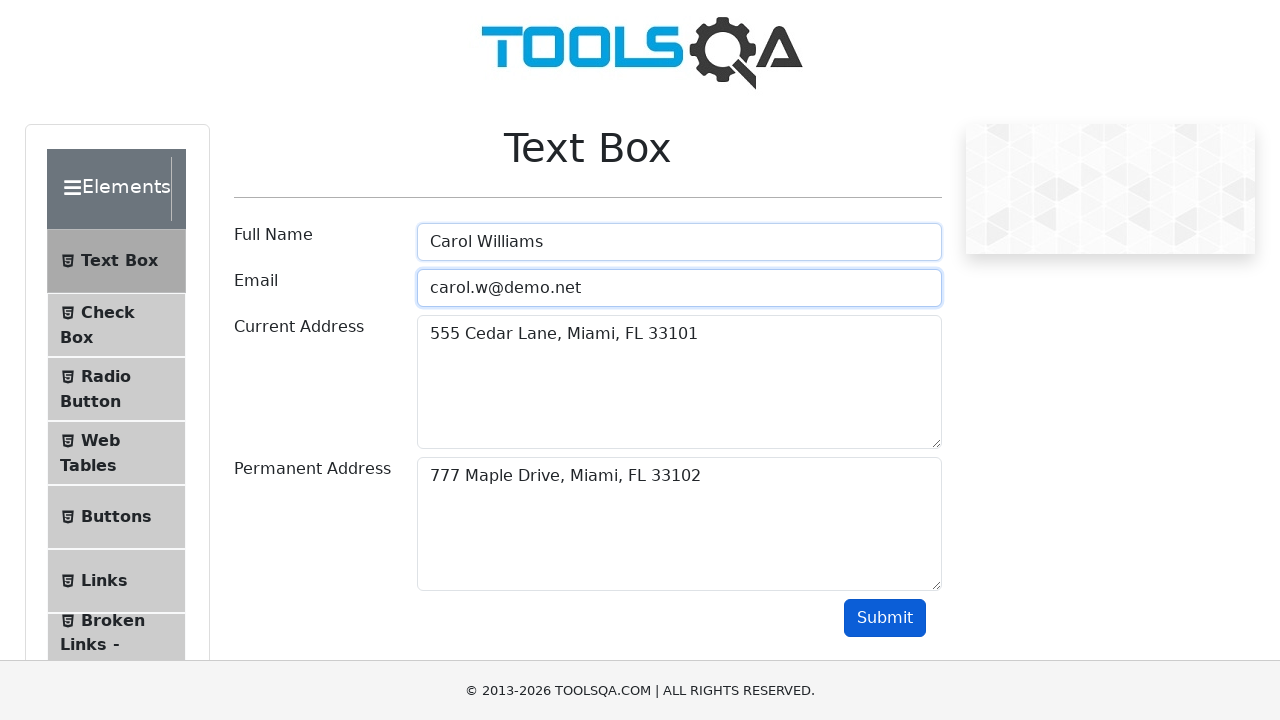

Filled current address field with '999 Birch Blvd, Seattle, WA 98101' on #currentAddress-wrapper textarea
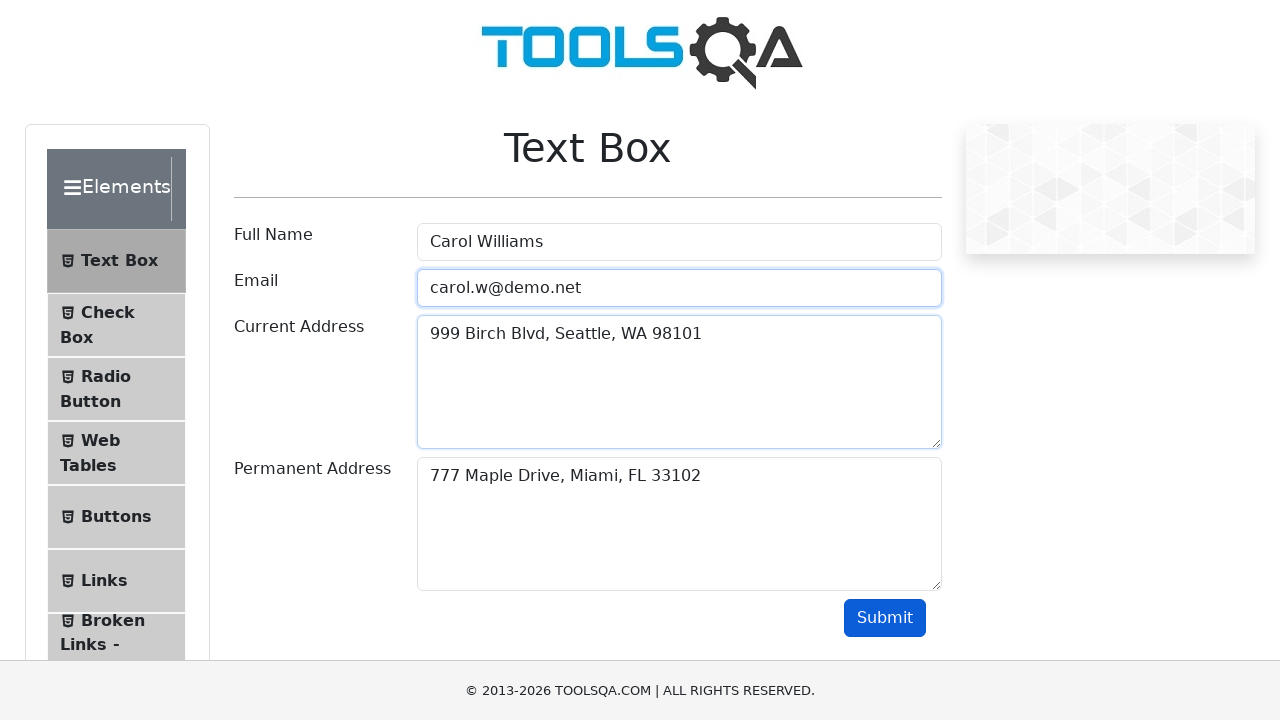

Filled permanent address field with '111 Spruce Way, Seattle, WA 98102' on #permanentAddress-wrapper textarea
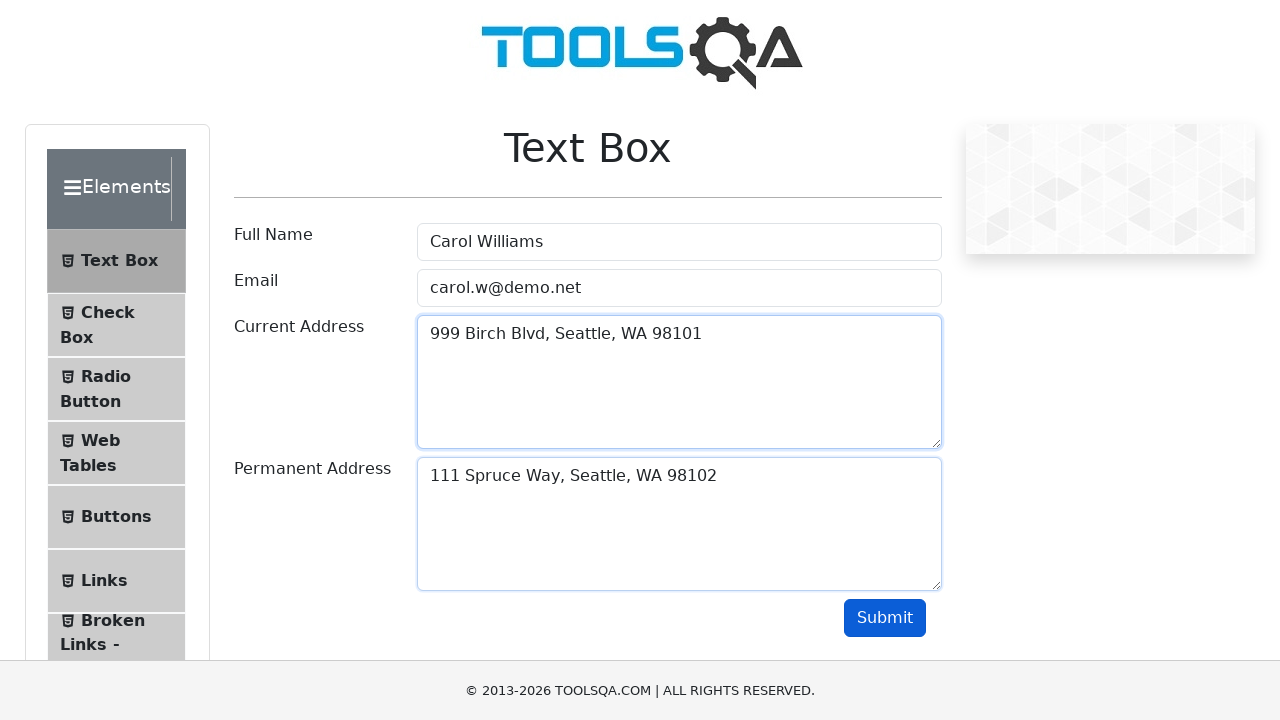

Clicked Submit button to submit form at (885, 618) on button >> internal:has-text="Submit"i
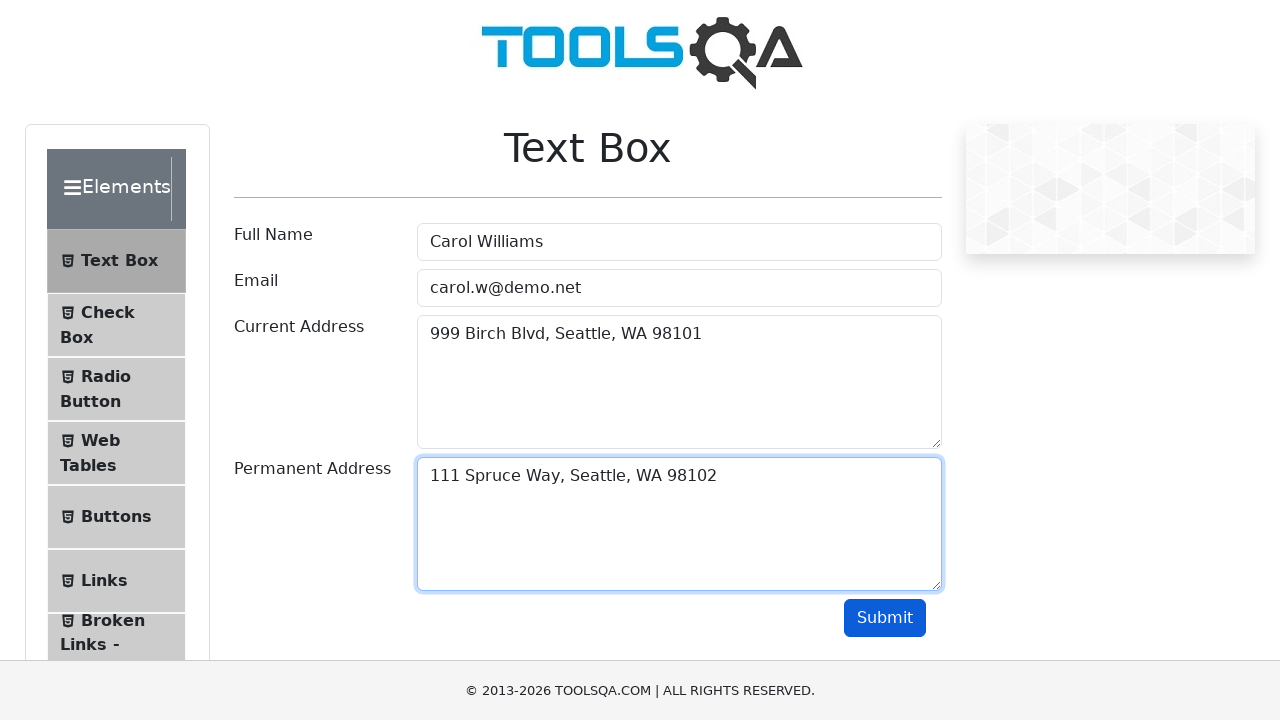

Waited 1 second before next iteration
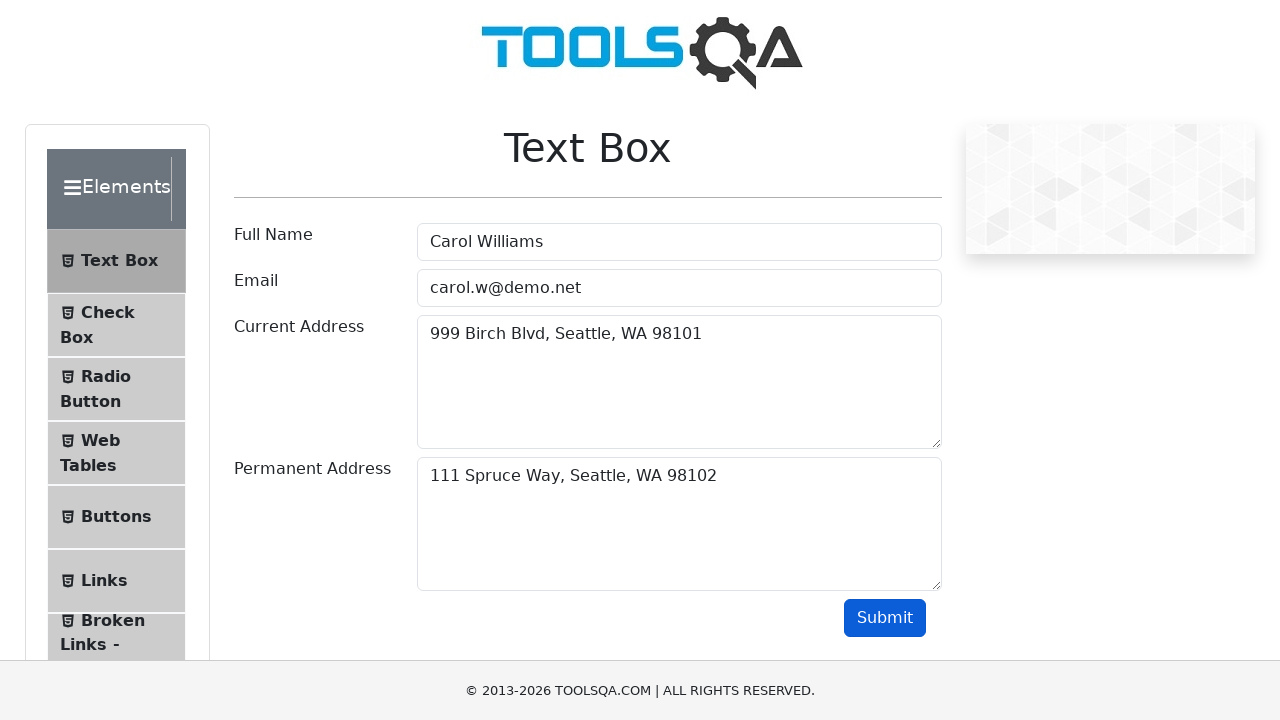

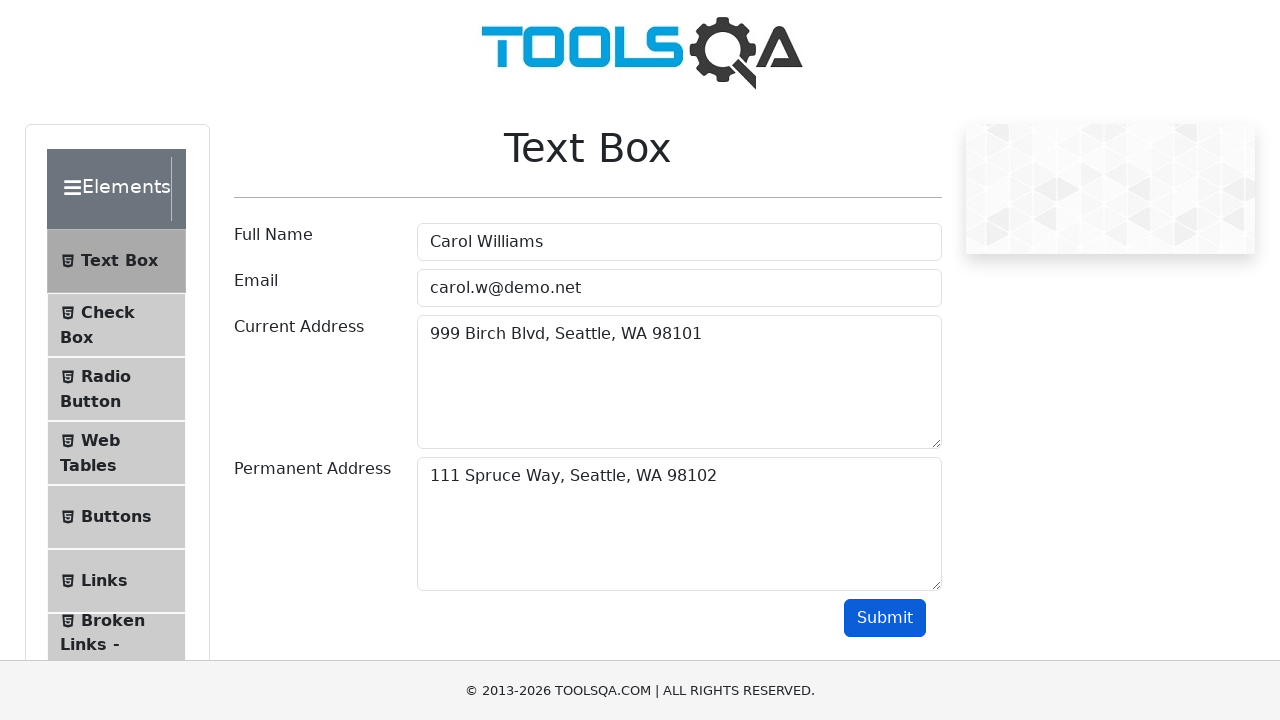